Counts the number of menu category items on Rozetka homepage

Starting URL: https://rozetka.com.ua/

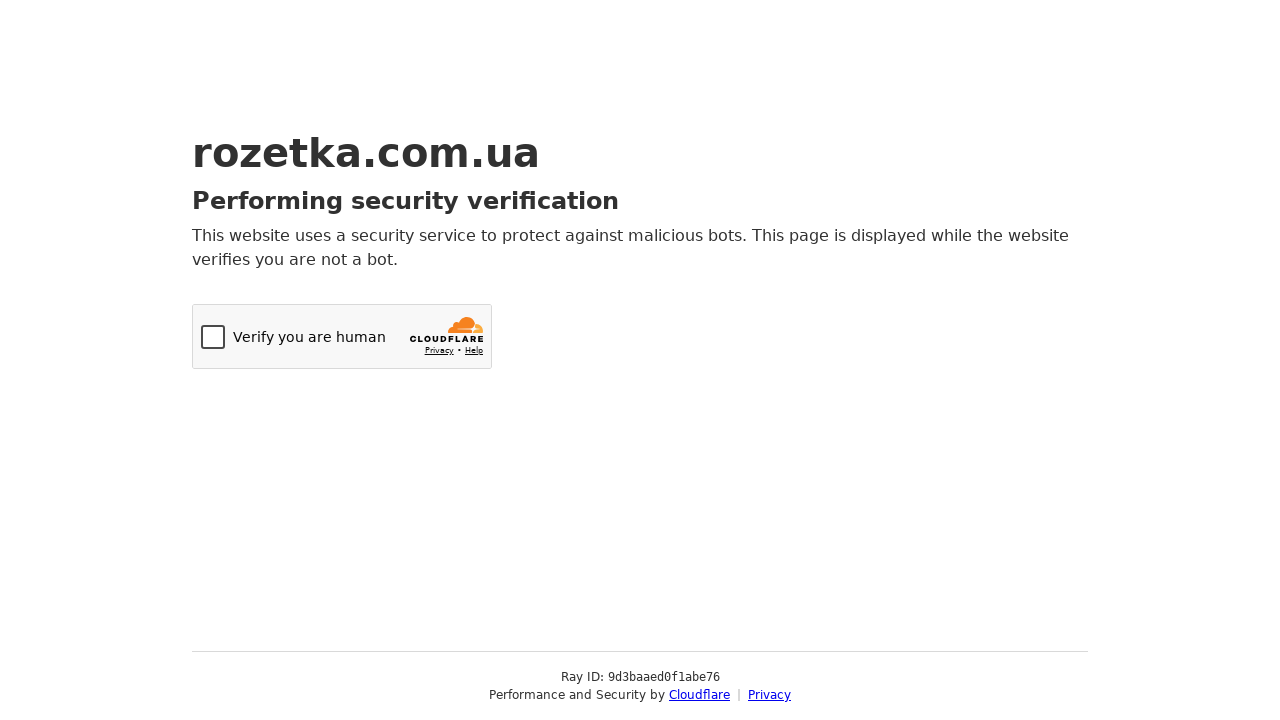

Navigated to Rozetka homepage
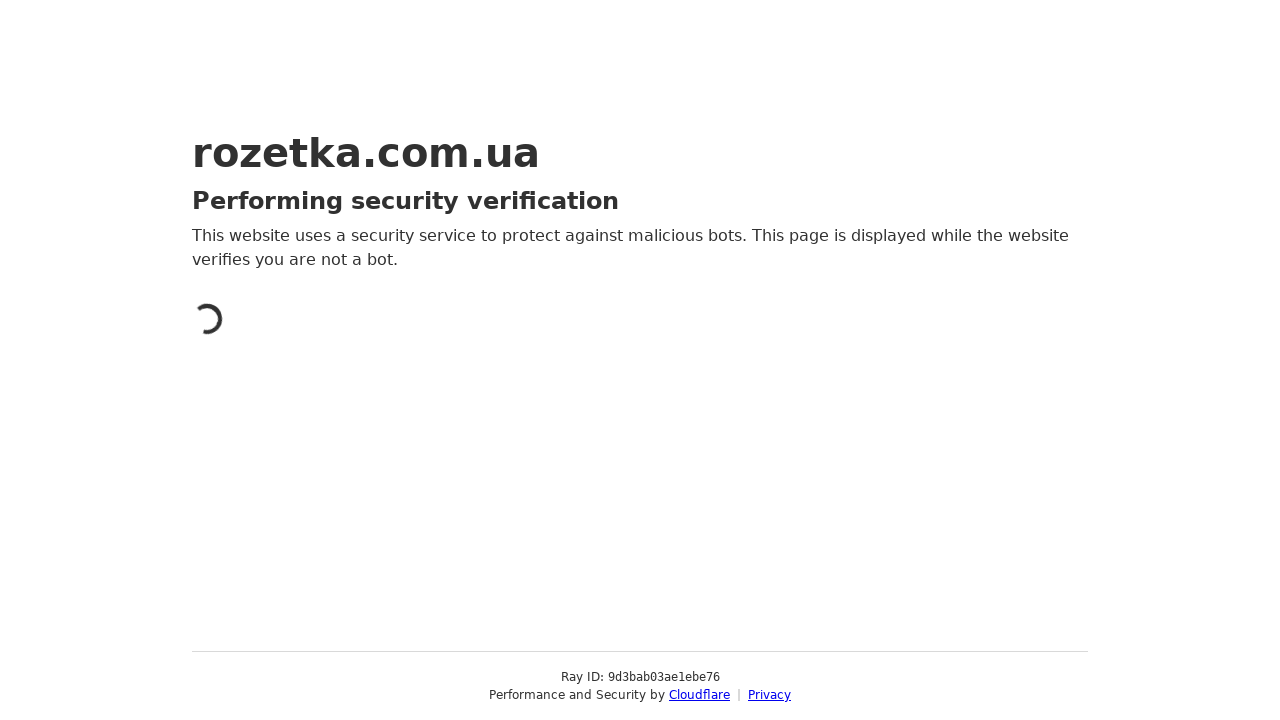

Located menu category items
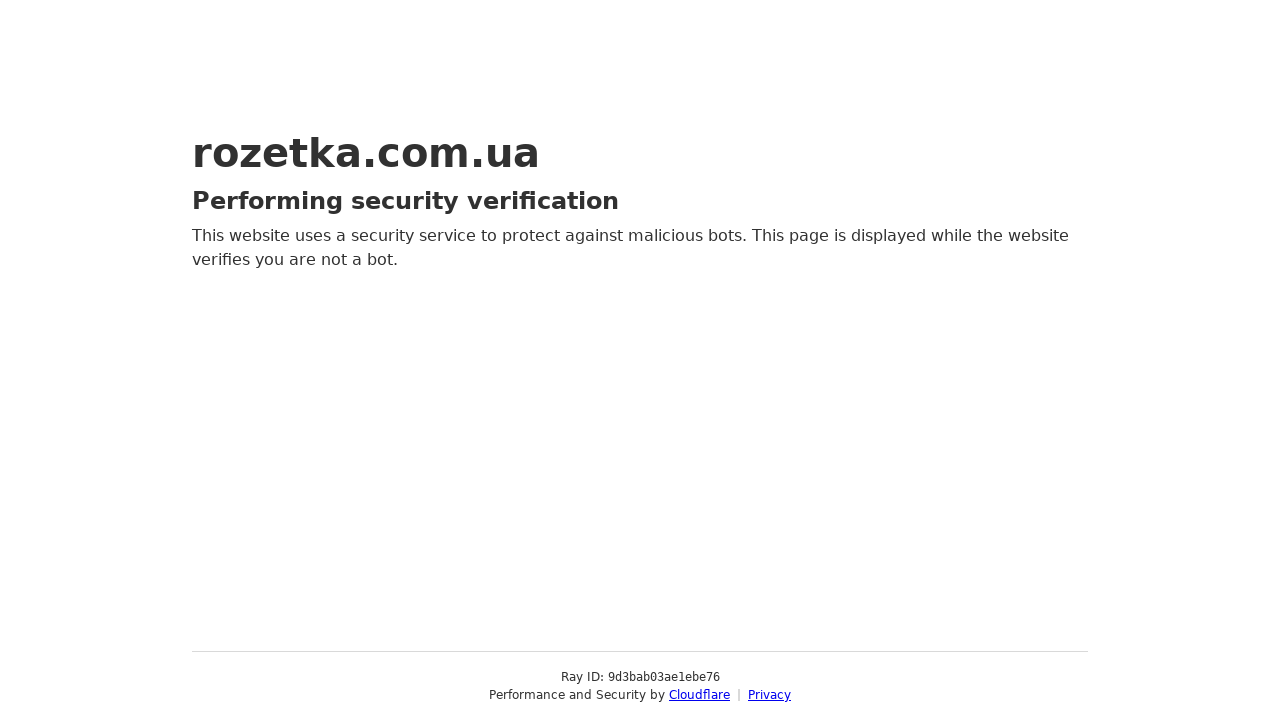

Counted 0 menu category items on Rozetka homepage
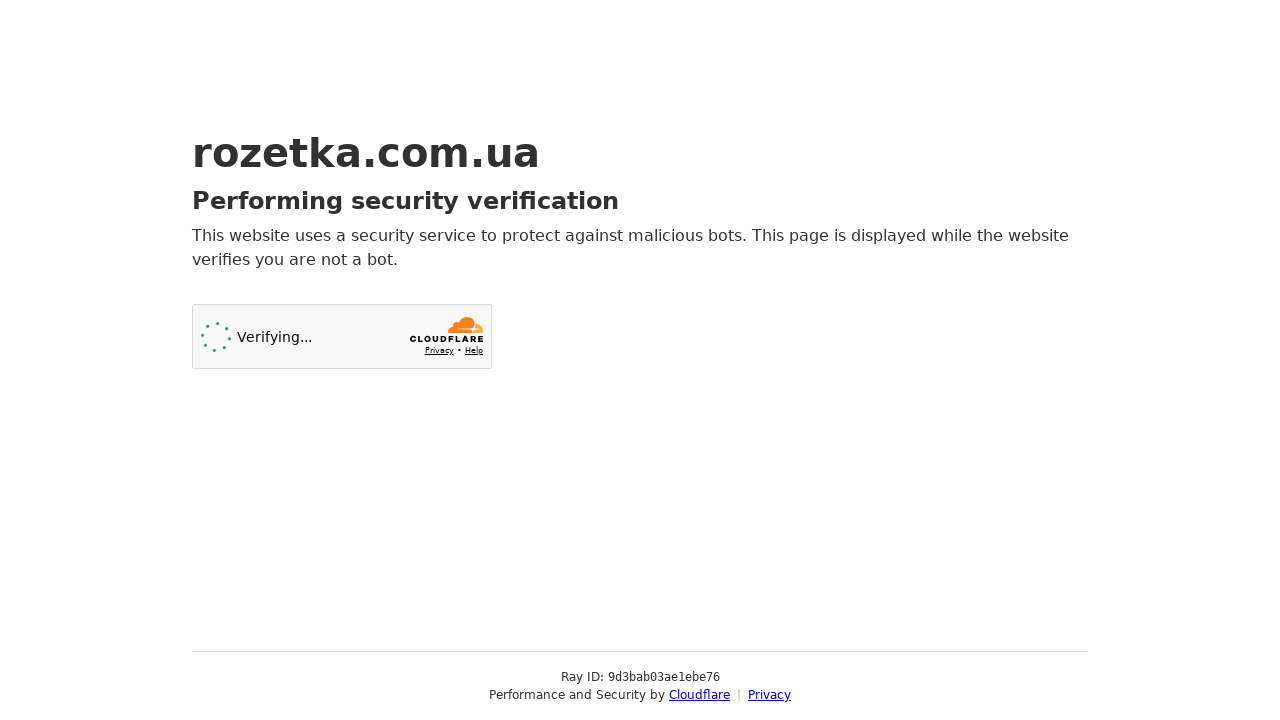

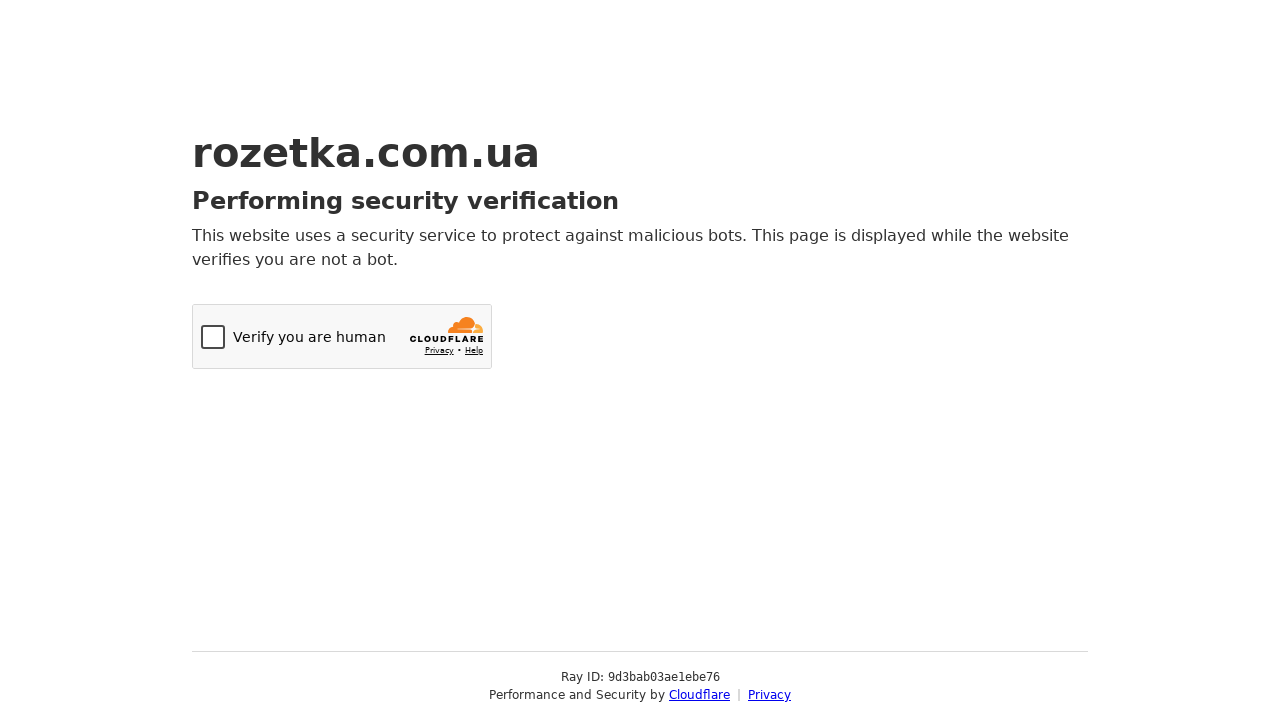